Navigates to the moon phases page for Kyiv, Ukraine and verifies the moon information table is present

Starting URL: https://www.timeanddate.com/moon/phases/ukraine/kyiv

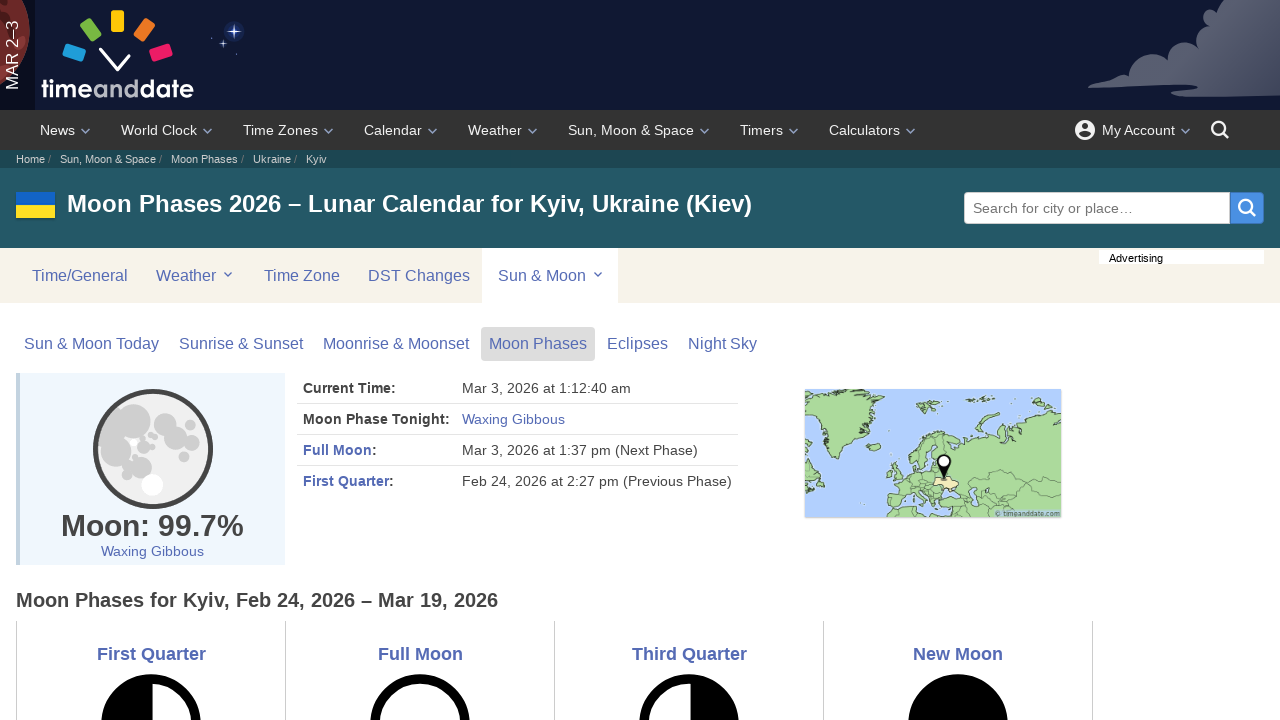

Moon phases table rows loaded
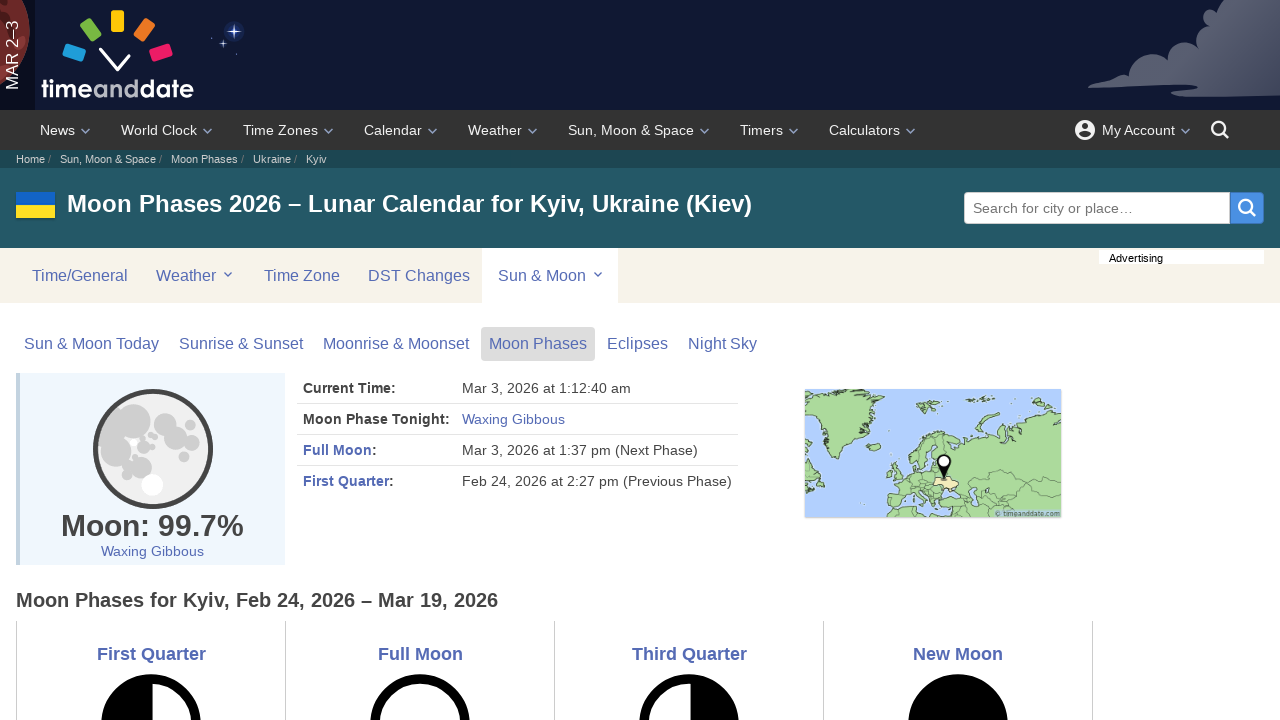

Moon information table headers verified
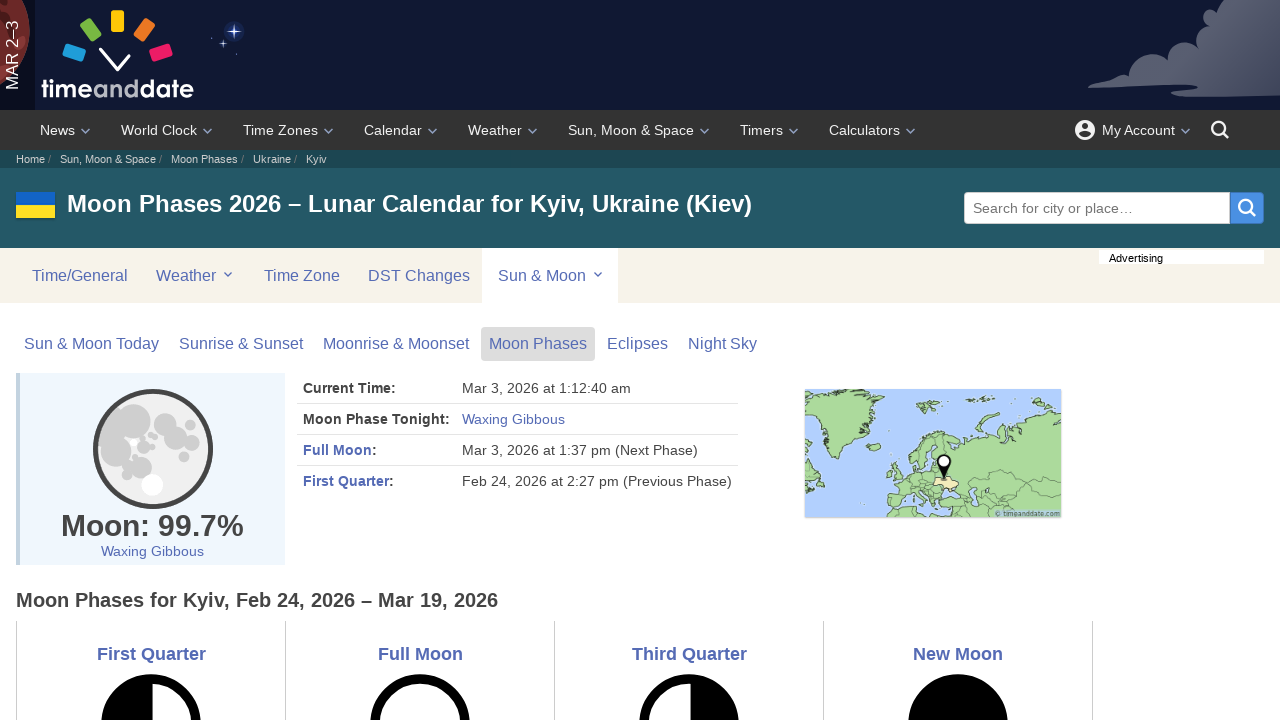

Moon information table data cells verified
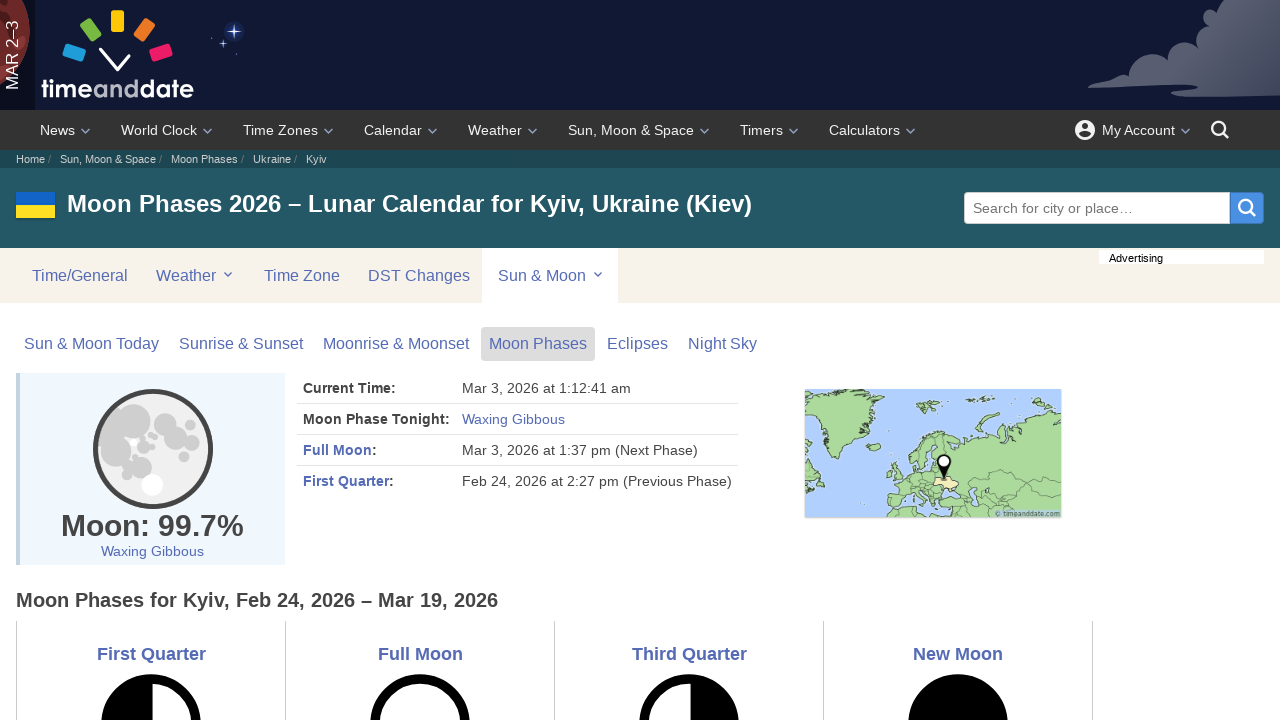

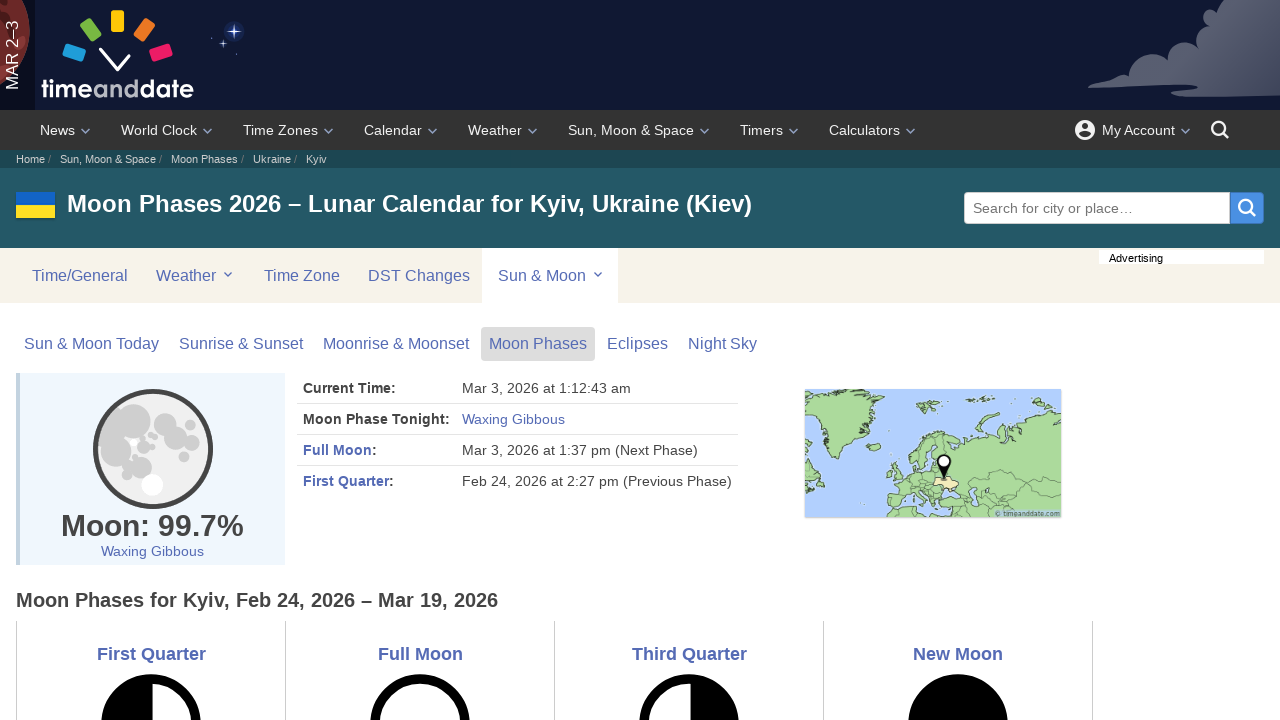